Tests pagination by navigating to page 2 of search results, clicking the fourth article, and verifying the correct page loads with expected content

Starting URL: https://www.samsistemas.com.ar/?s=devops

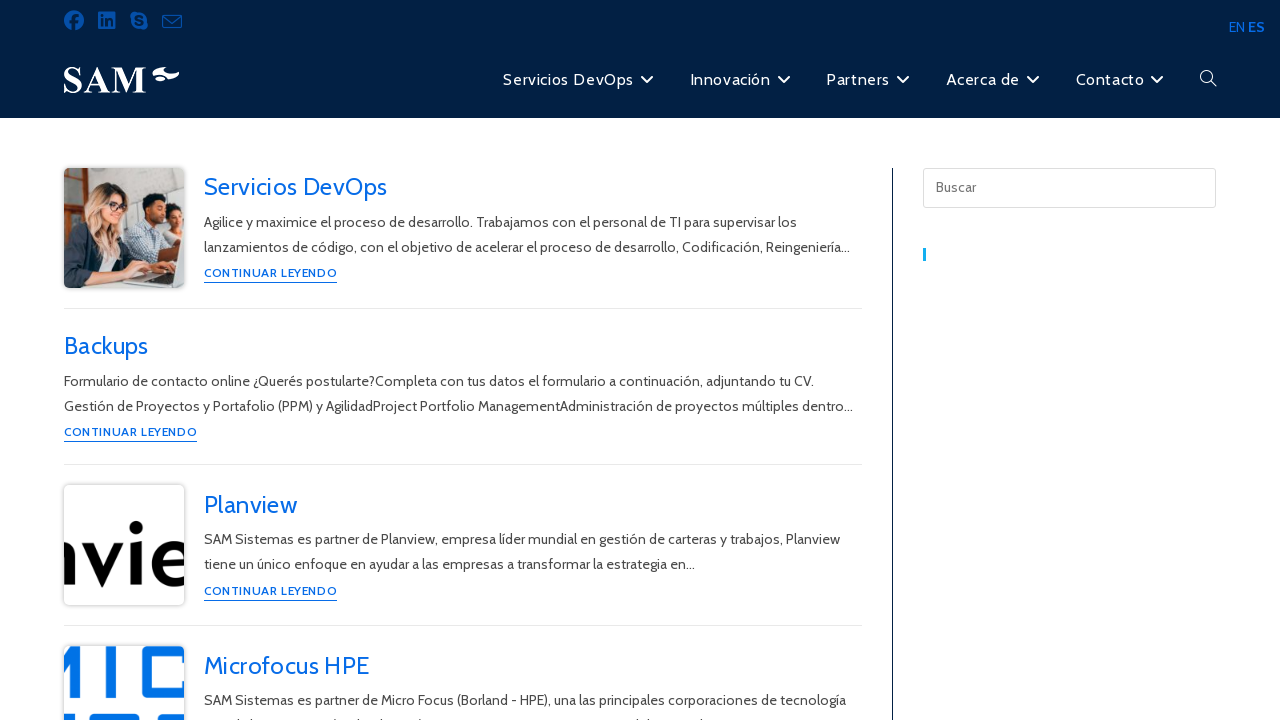

Clicked page 2 in pagination at (732, 360) on ul.page-numbers li:nth-child(2) a, .pagination li:nth-child(2) a
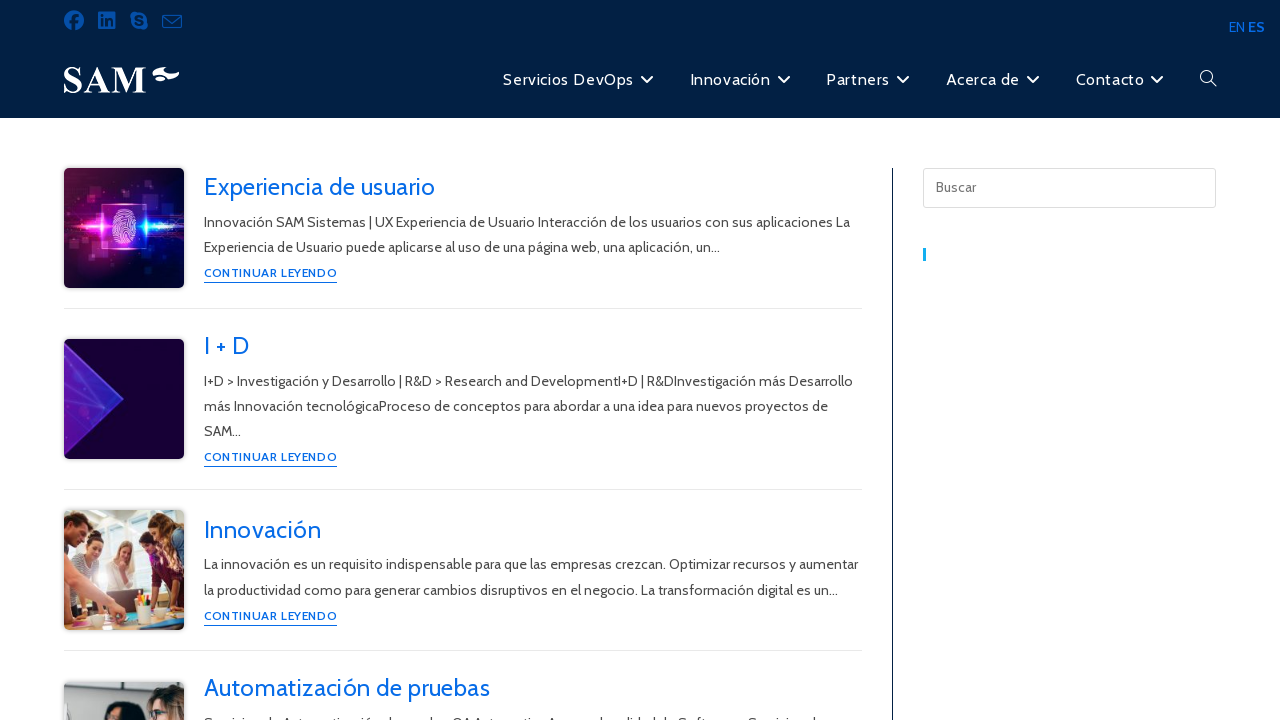

Page 2 loaded with articles visible
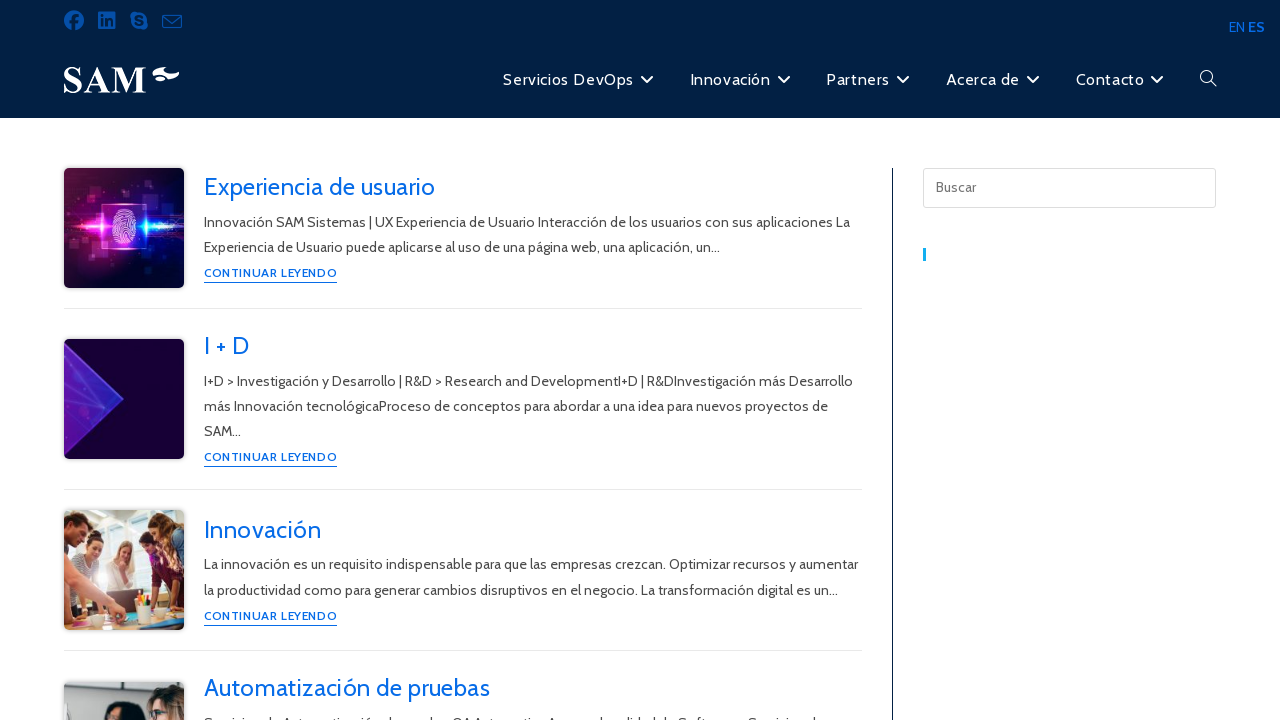

Clicked the fourth article link at (347, 688) on article:nth-child(4) h2 a, article:nth-of-type(4) h2 a
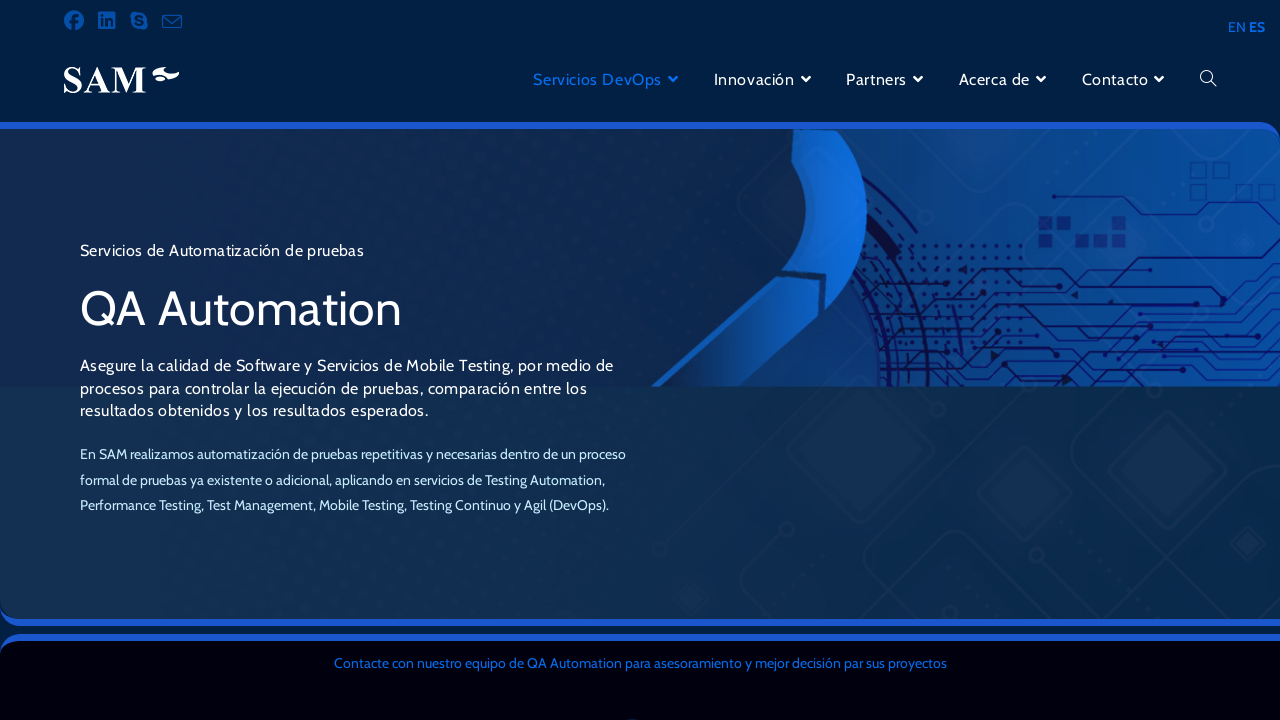

Article page loaded with correct URL containing 'automatizacion-de-pruebas'
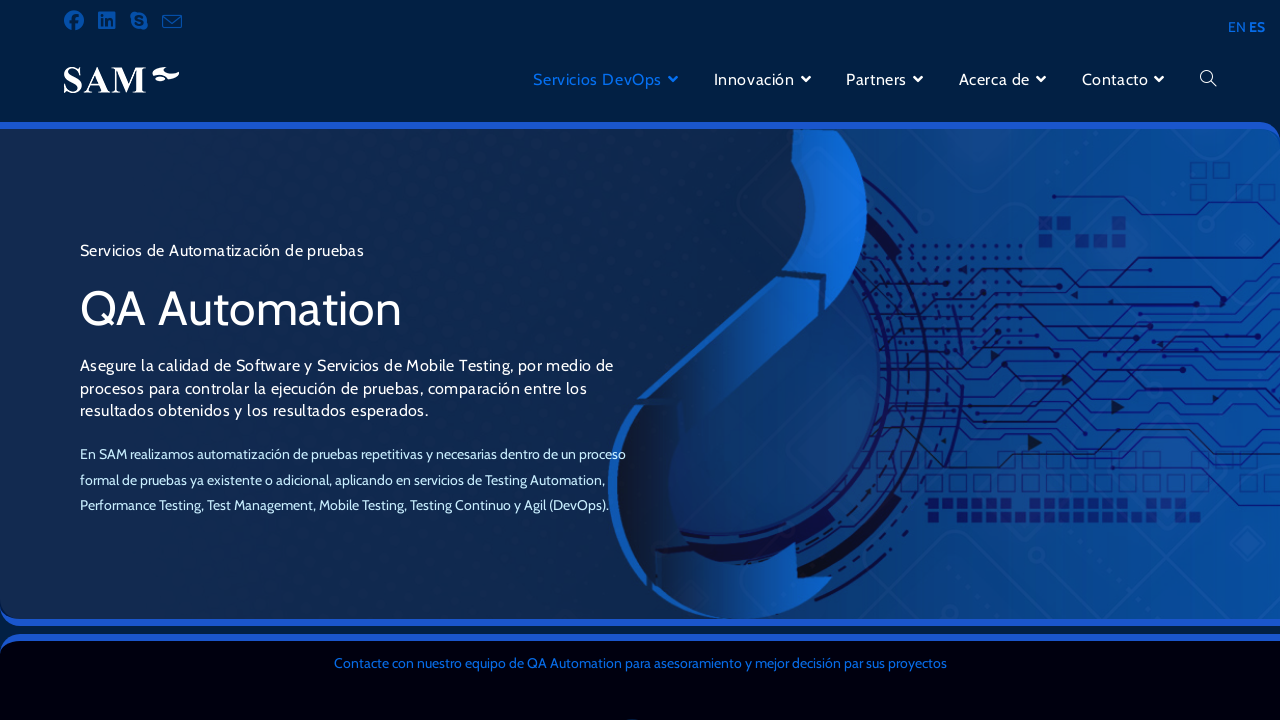

Verified page contains 'Test Management' text
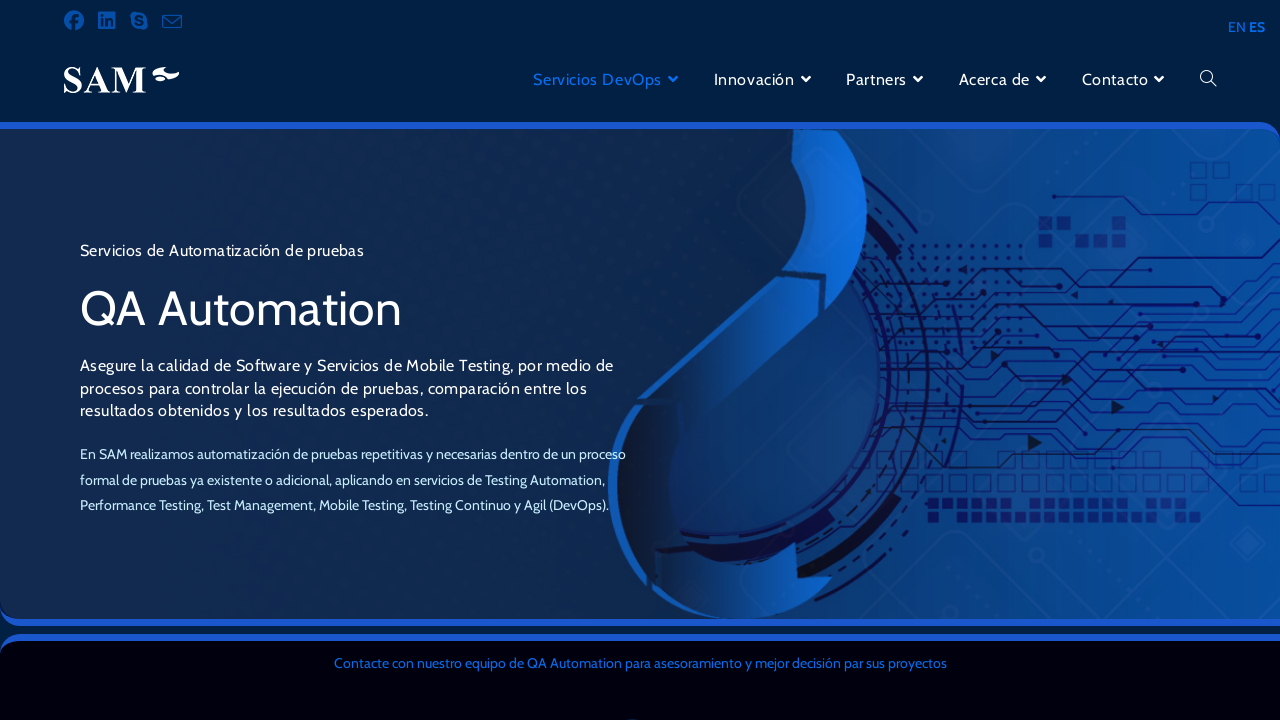

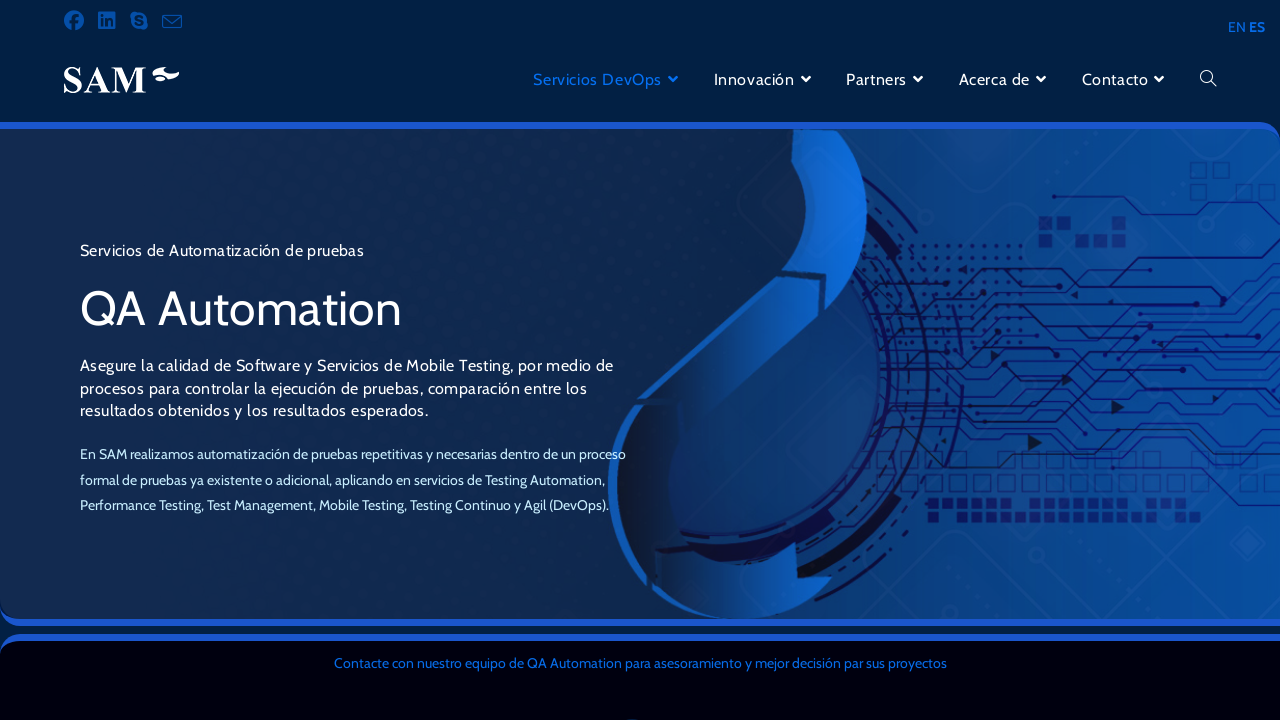